Tests navigation to the About section by clicking the About link and attempting to click the About Baeldung submenu item without waiting for visibility

Starting URL: https://www.baeldung.com/

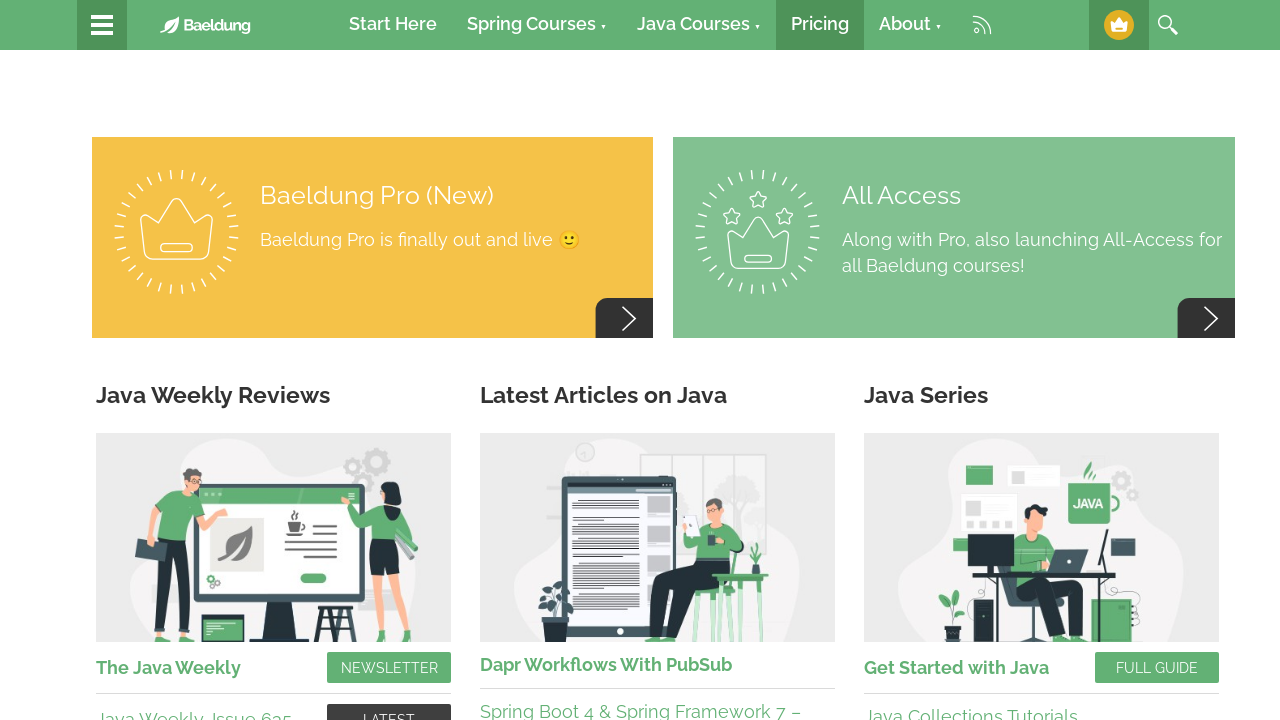

Clicked About link in navigation at (910, 25) on xpath=//a[starts-with(., 'About')]
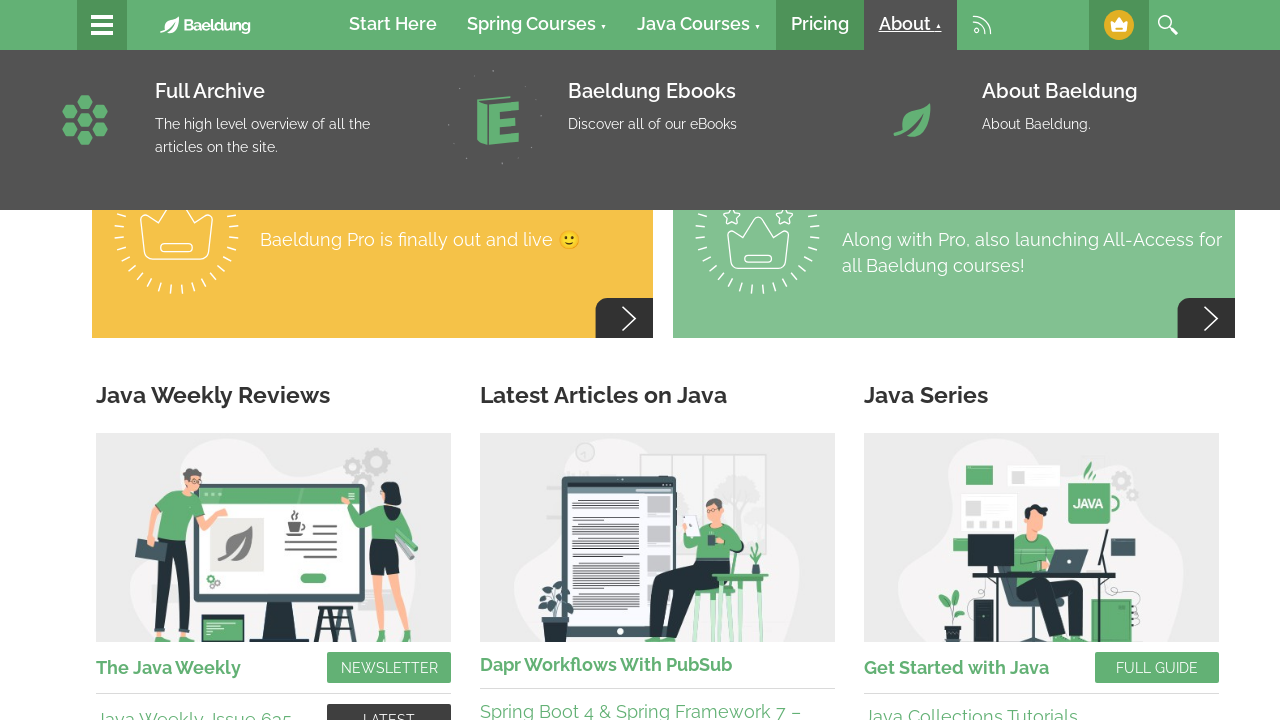

Attempted to click About Baeldung submenu item without explicit wait at (1060, 91) on xpath=//h3[normalize-space()='About Baeldung']
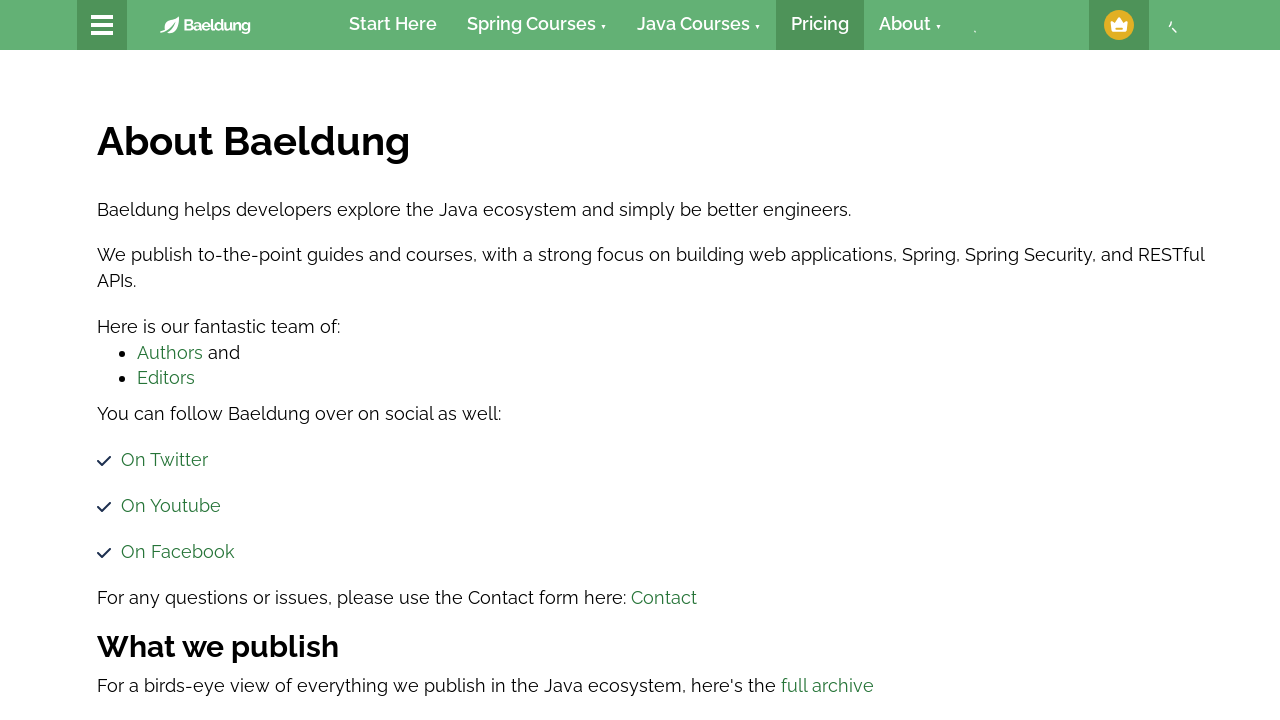

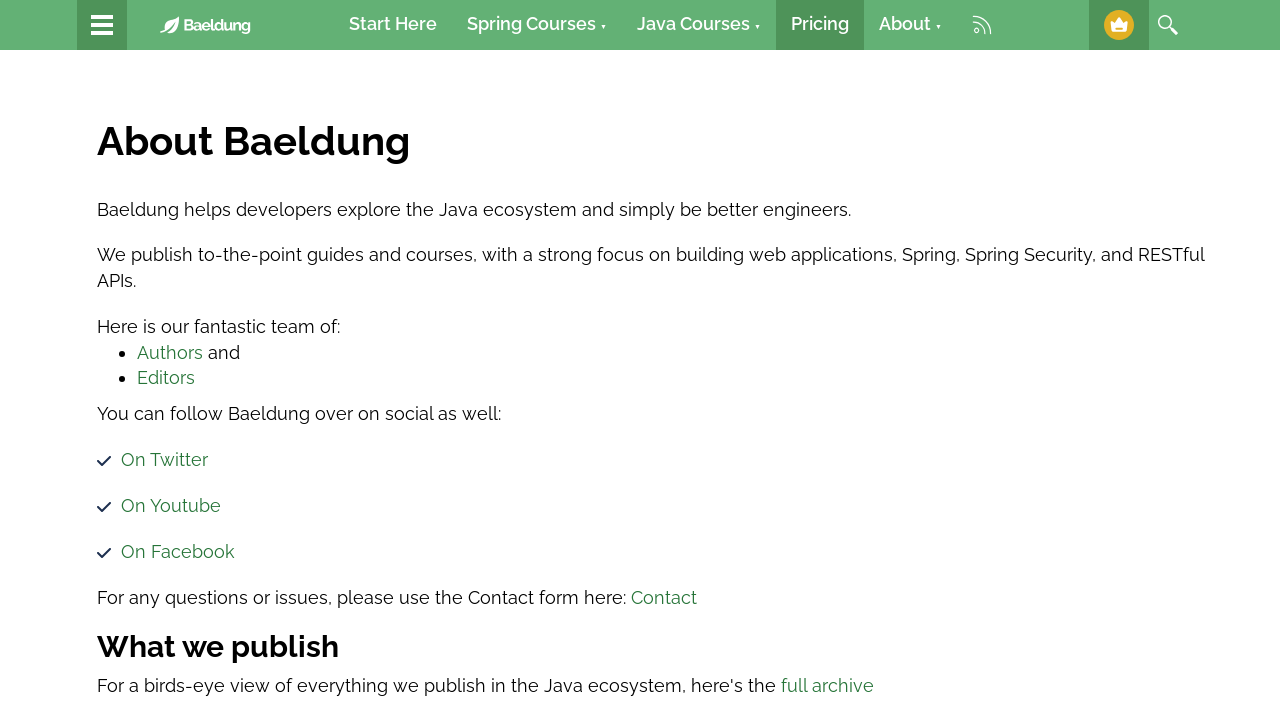